Tests opening a new browser tab by clicking the tab button and verifying content in new tab

Starting URL: https://demoqa.com/browser-windows

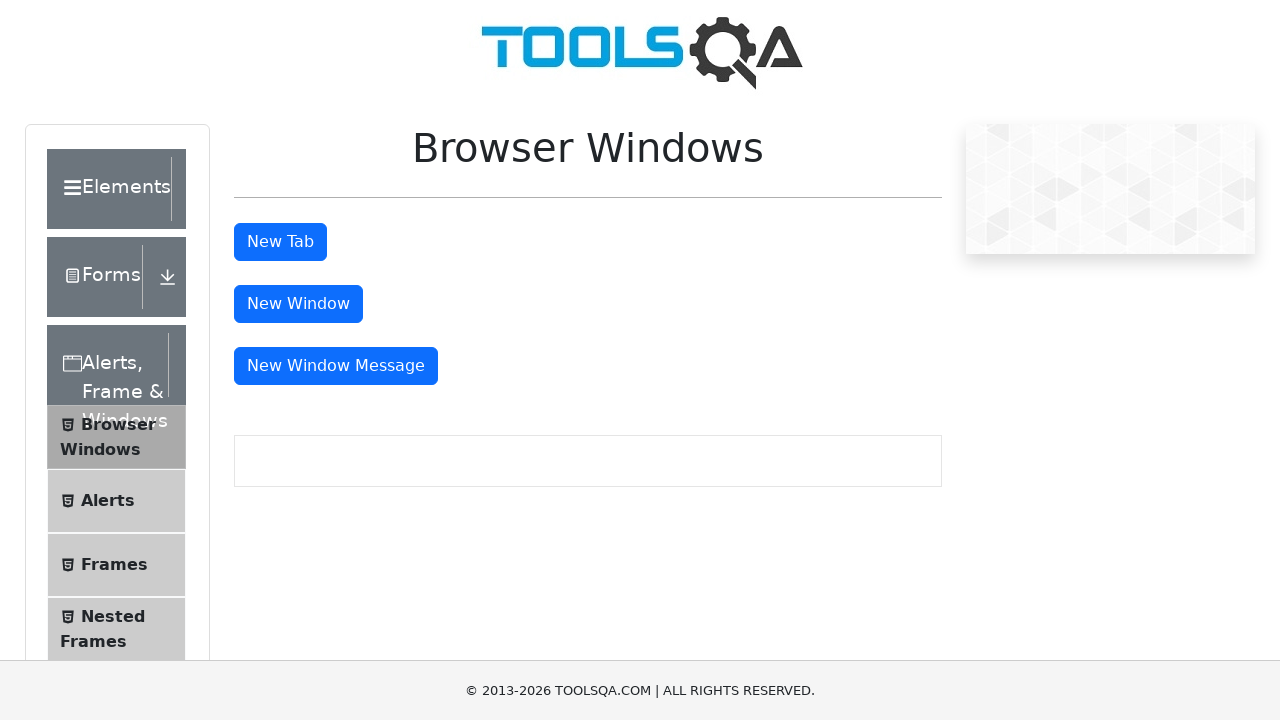

Clicked tab button to open new tab at (280, 242) on #tabButton
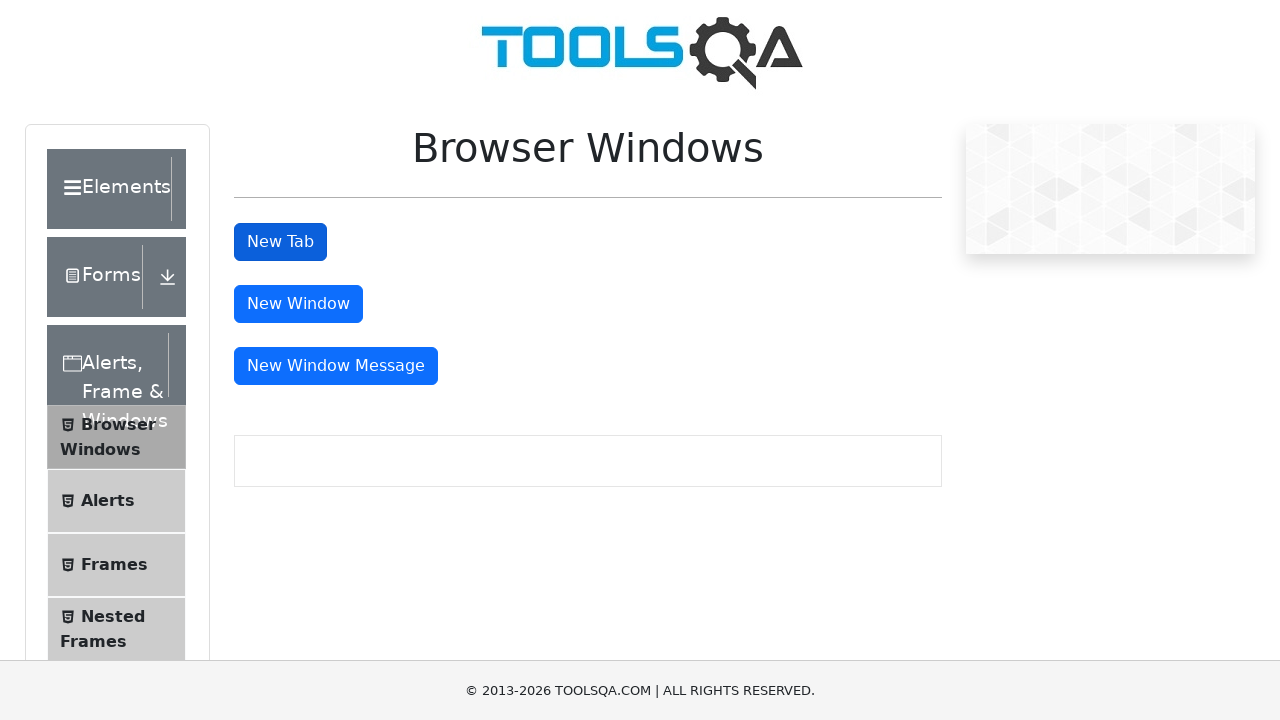

New tab page object obtained
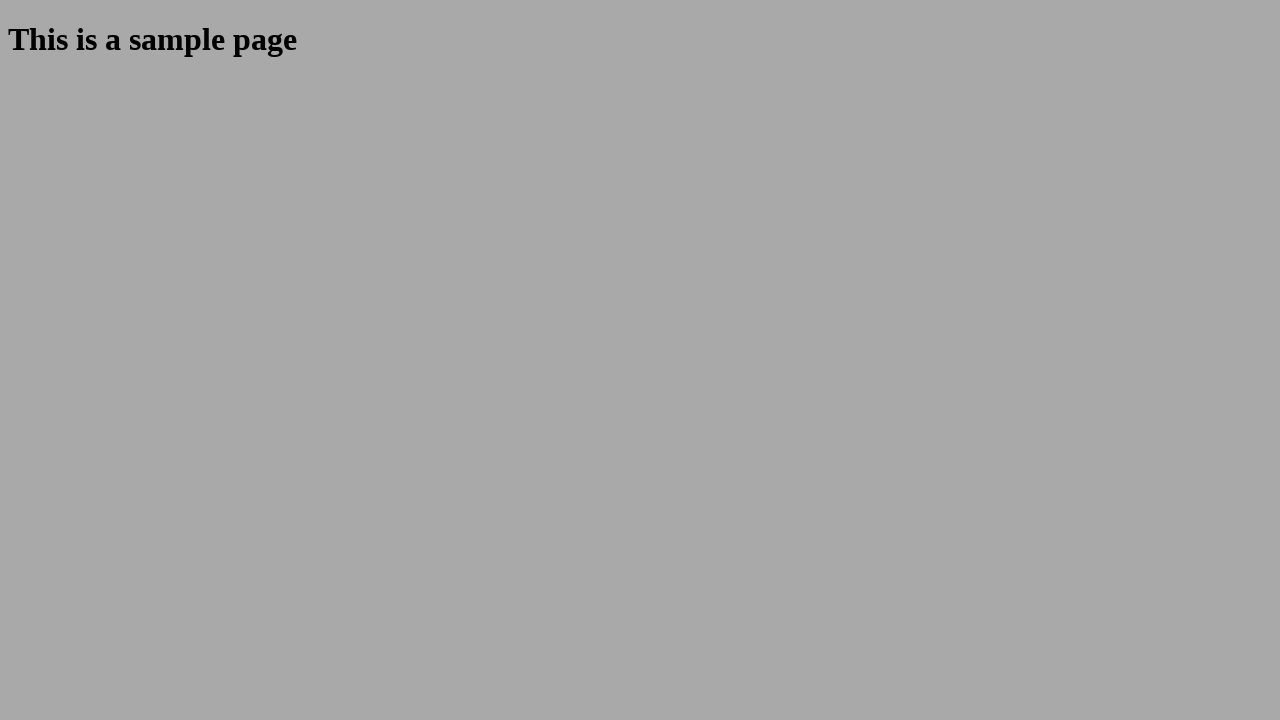

New tab page finished loading
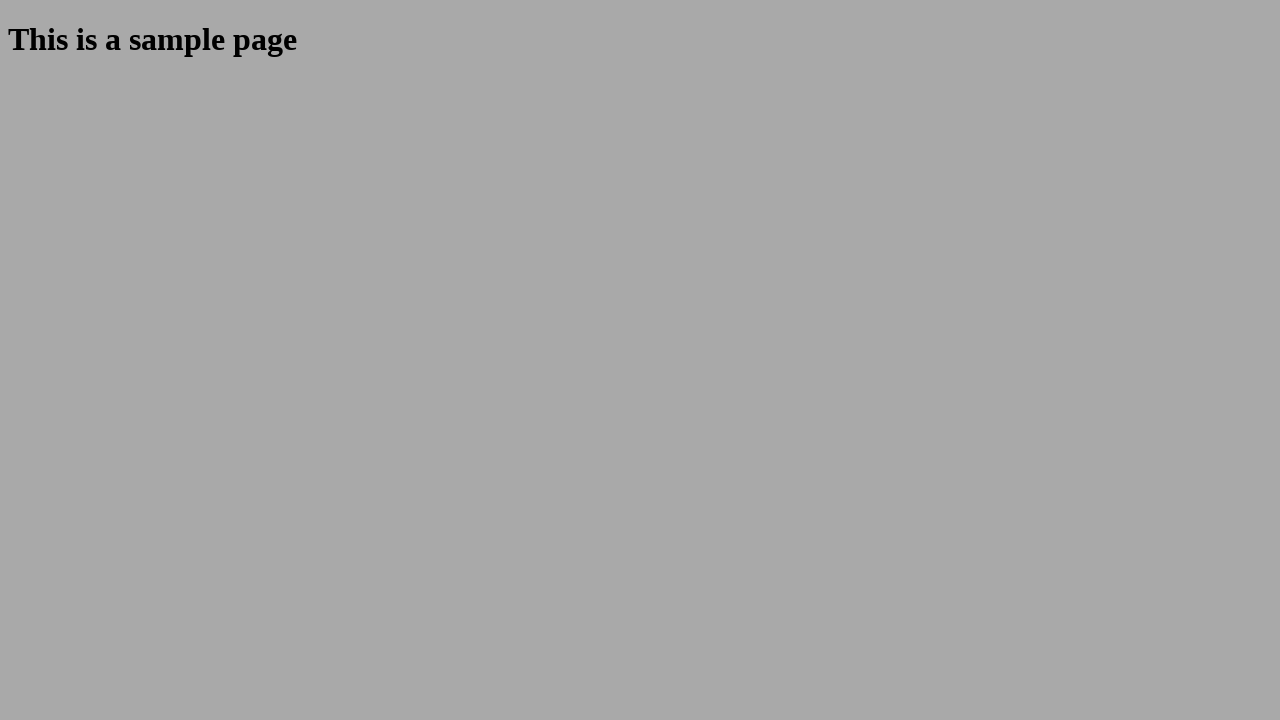

Sample heading element found in new tab
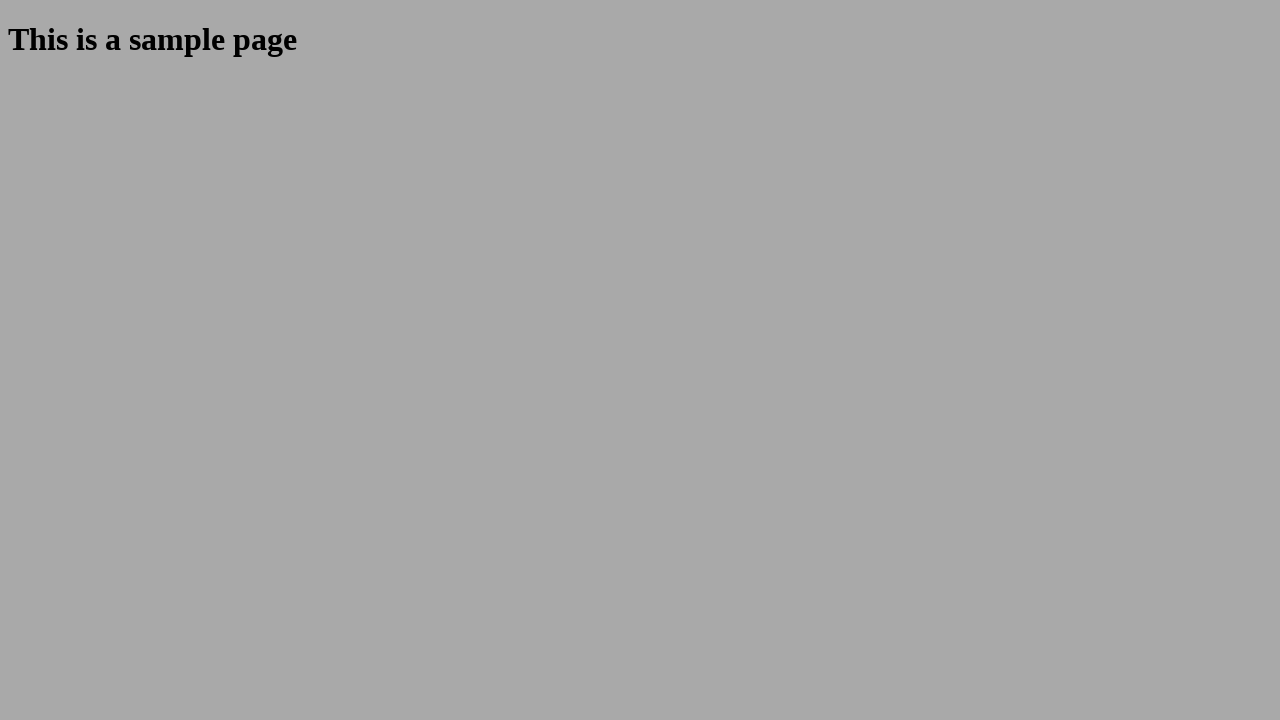

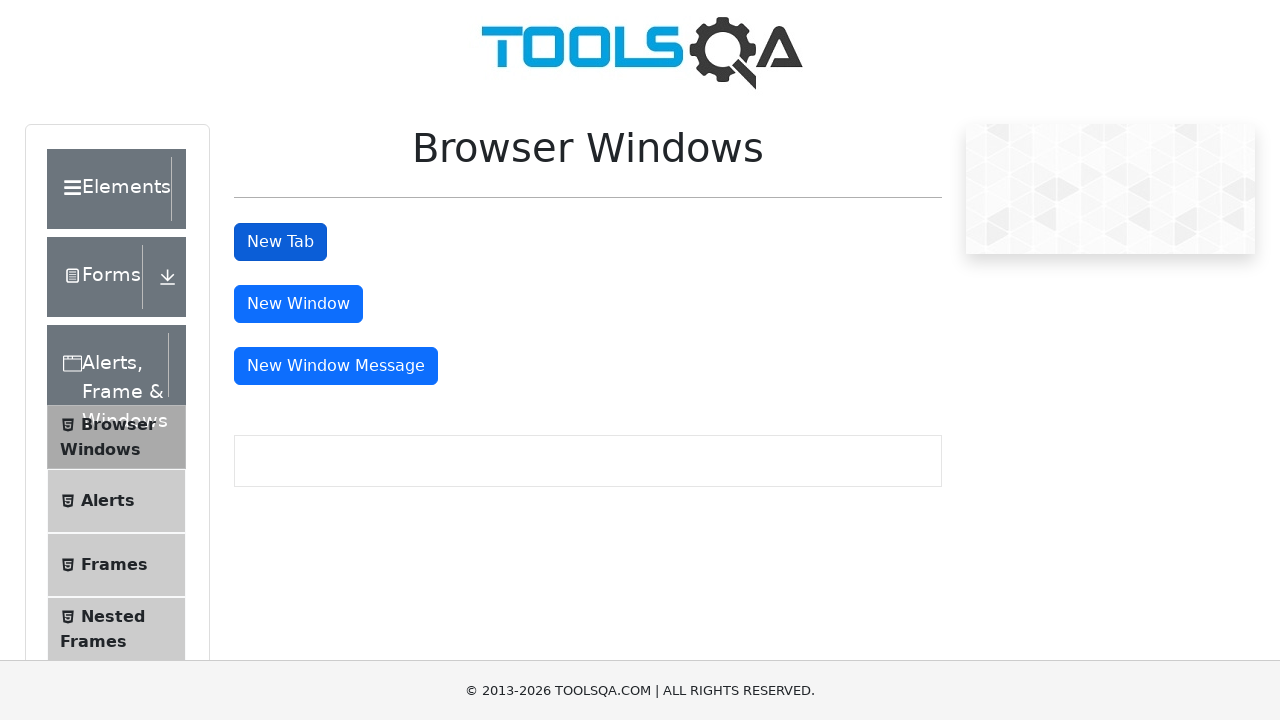